Tests registration form validation by submitting with empty SSN field

Starting URL: https://parabank.parasoft.com/parabank/register.htm

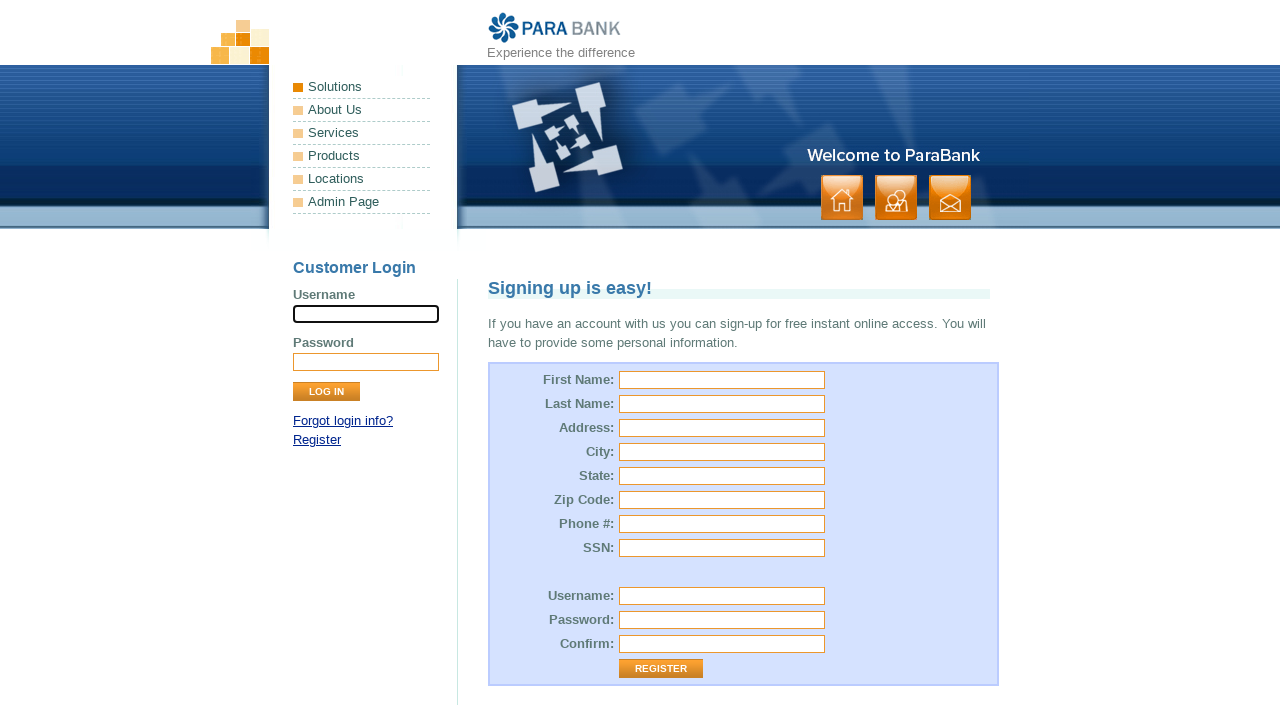

Filled first name field with 'Reny' on input[id='customer.firstName']
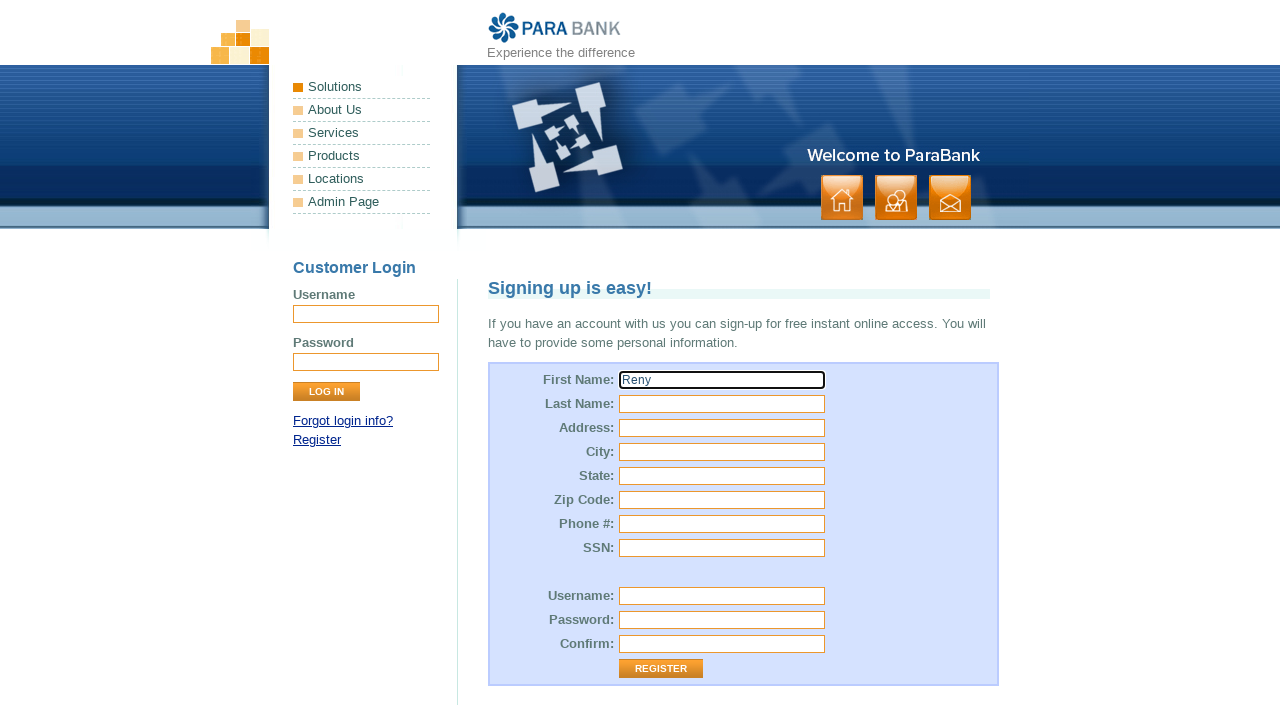

Filled last name field with 'Lopez' on input[id='customer.lastName']
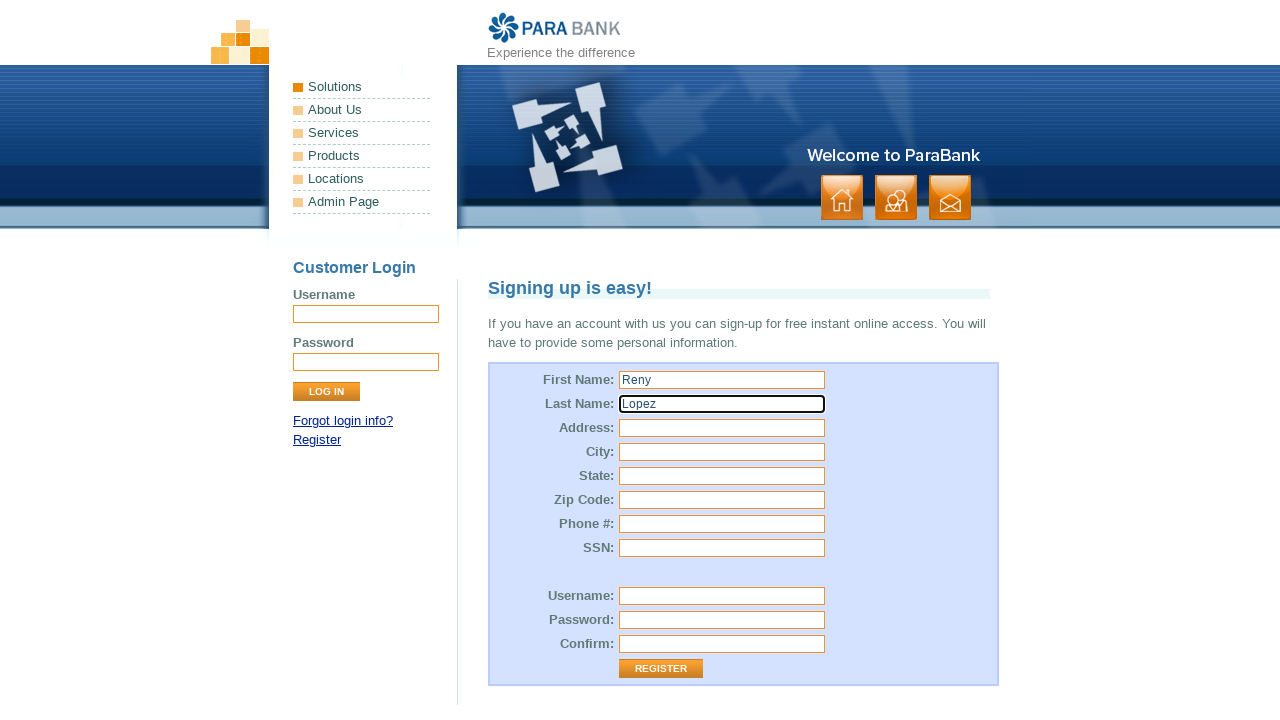

Filled street address field with '7301 Topping Rd' on input[id='customer.address.street']
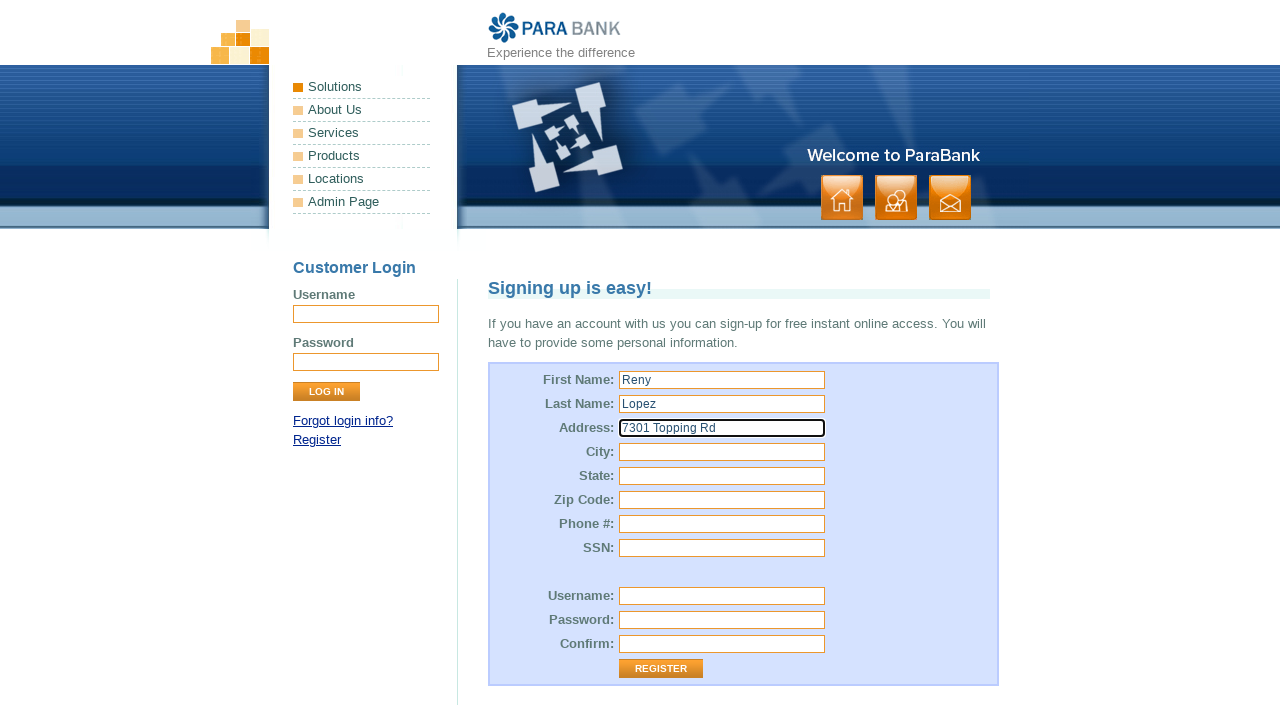

Filled city field with 'Mississauga' on input[id='customer.address.city']
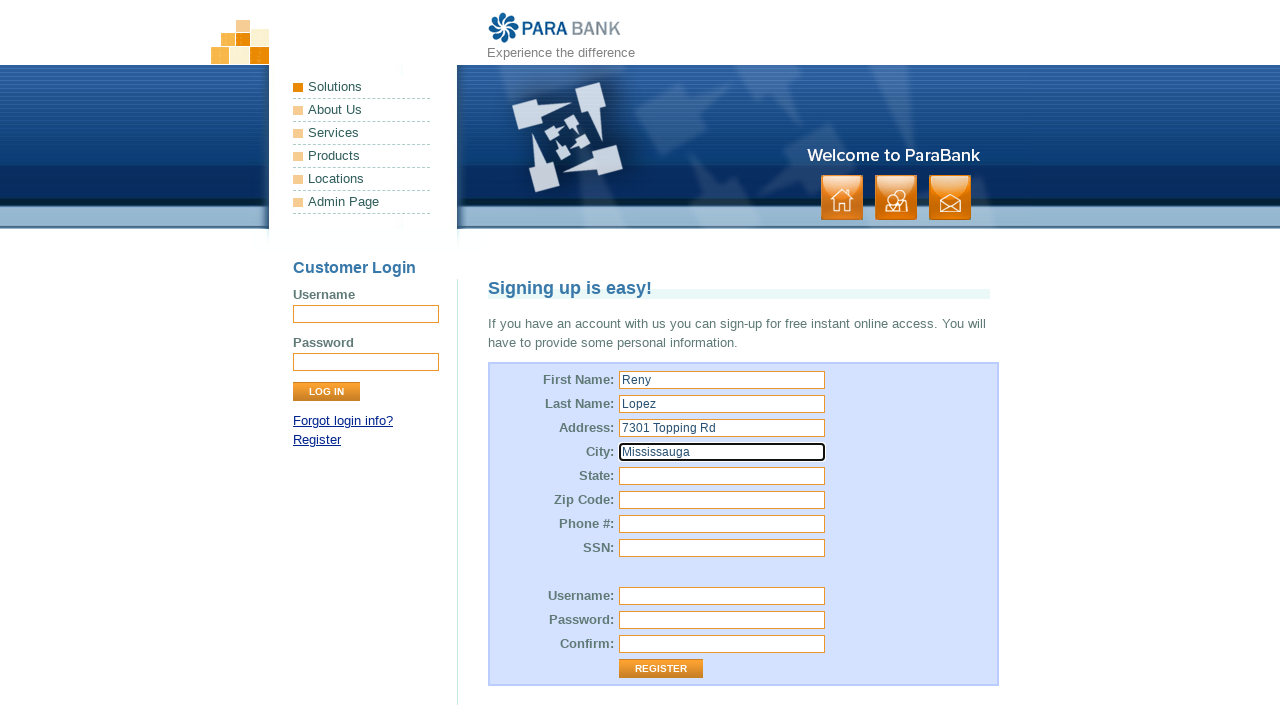

Filled state field with 'Ontario' on input[id='customer.address.state']
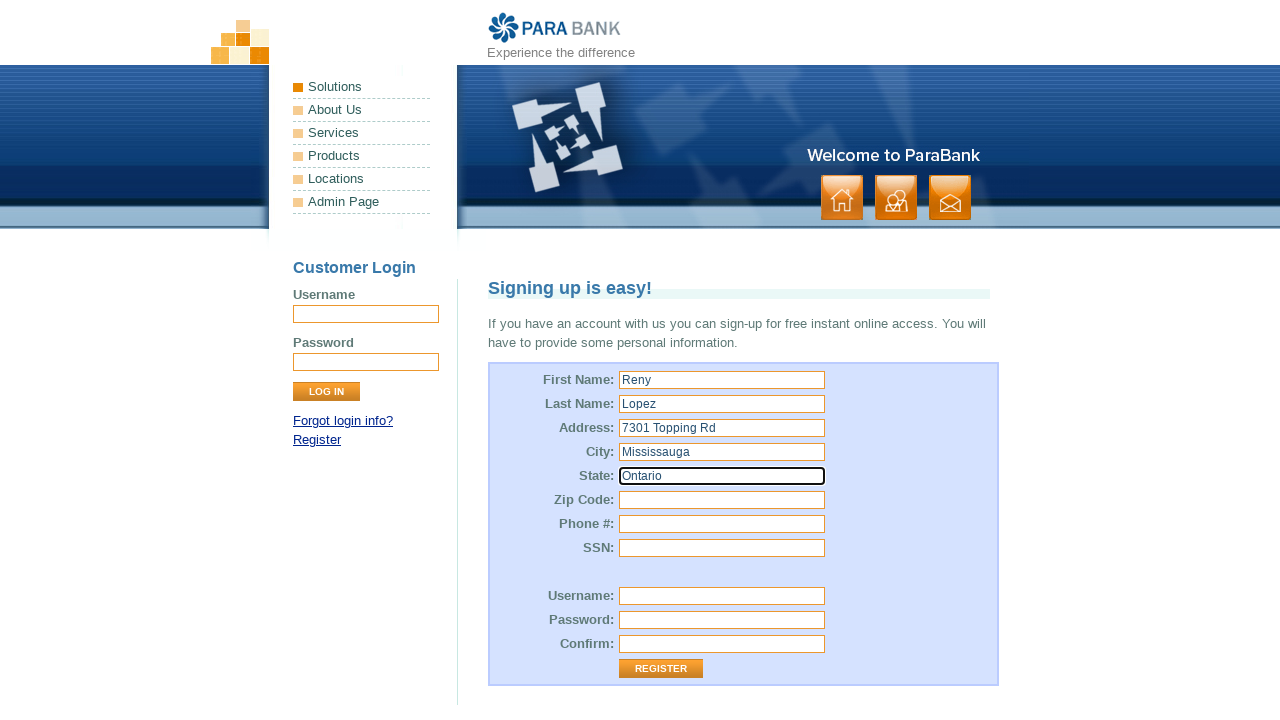

Filled zip code field with 'L4T2Y6' on input[id='customer.address.zipCode']
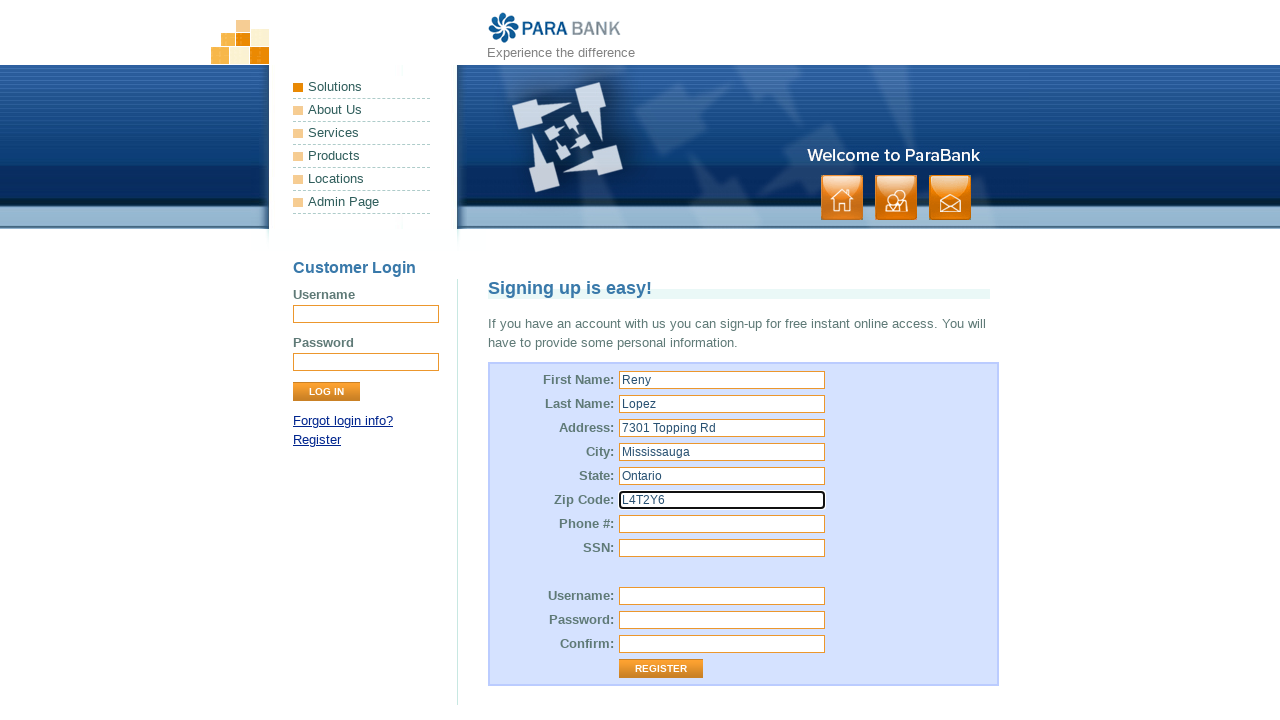

Filled phone number field with '6474049982' on input[id='customer.phoneNumber']
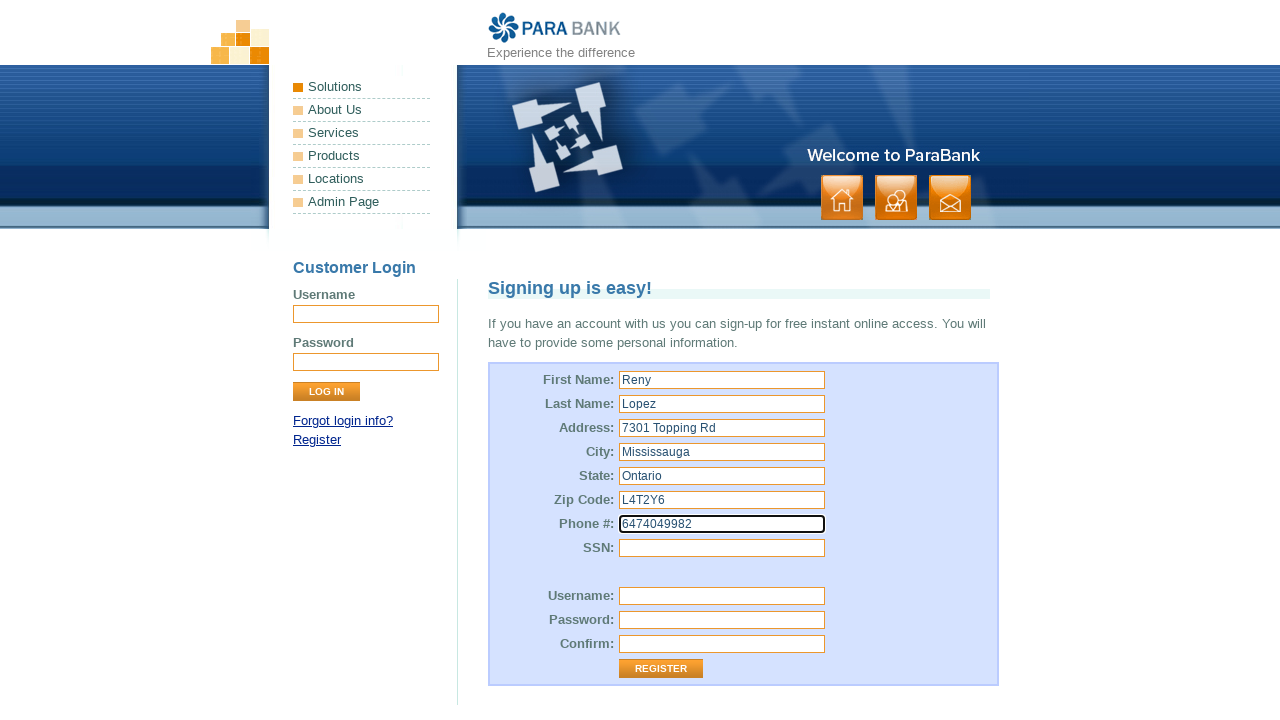

Filled username field with 'RenyLopez' on input[id='customer.username']
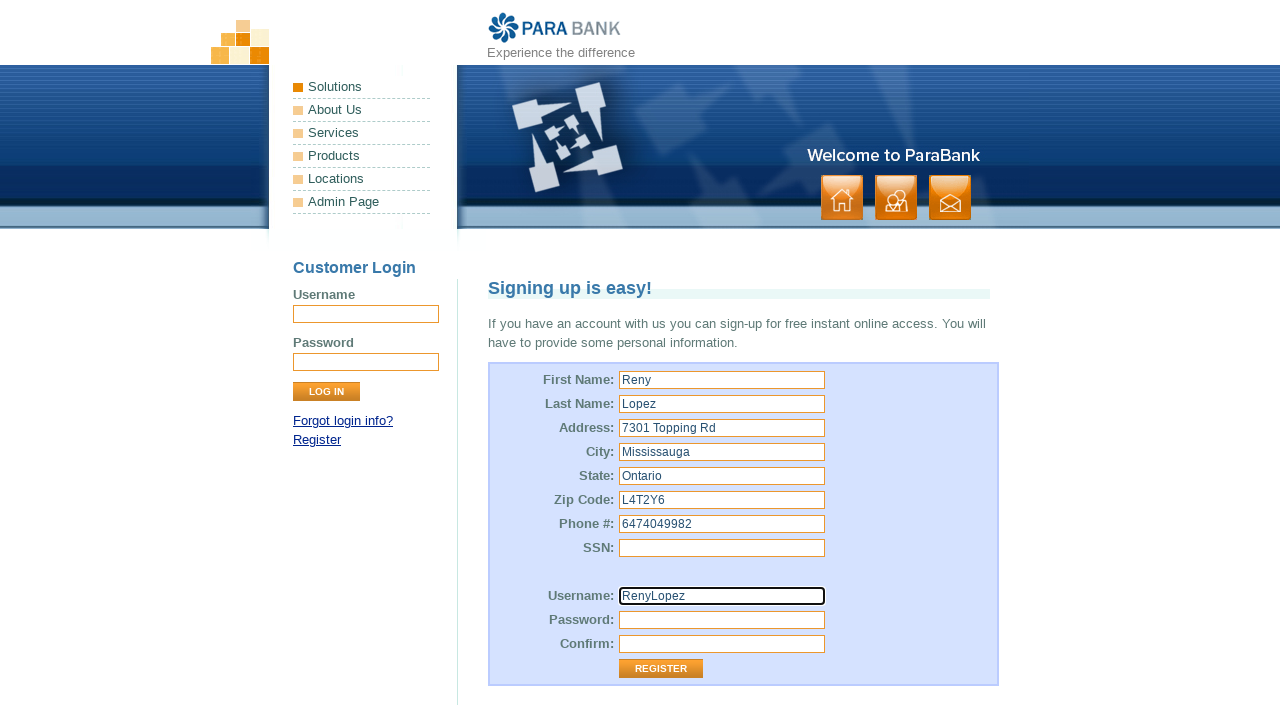

Filled password field with 'RenyJLopez' on input[id='customer.password']
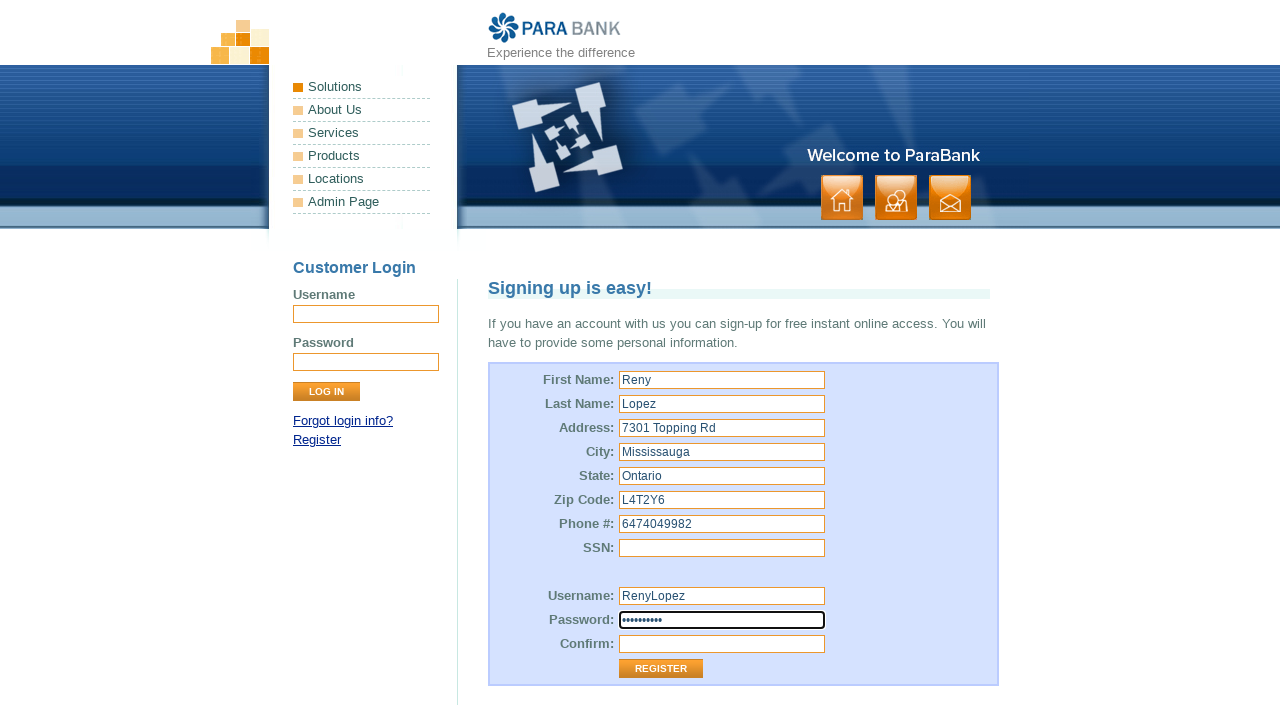

Filled repeated password field with 'RenyJLopez' on input[id='repeatedPassword']
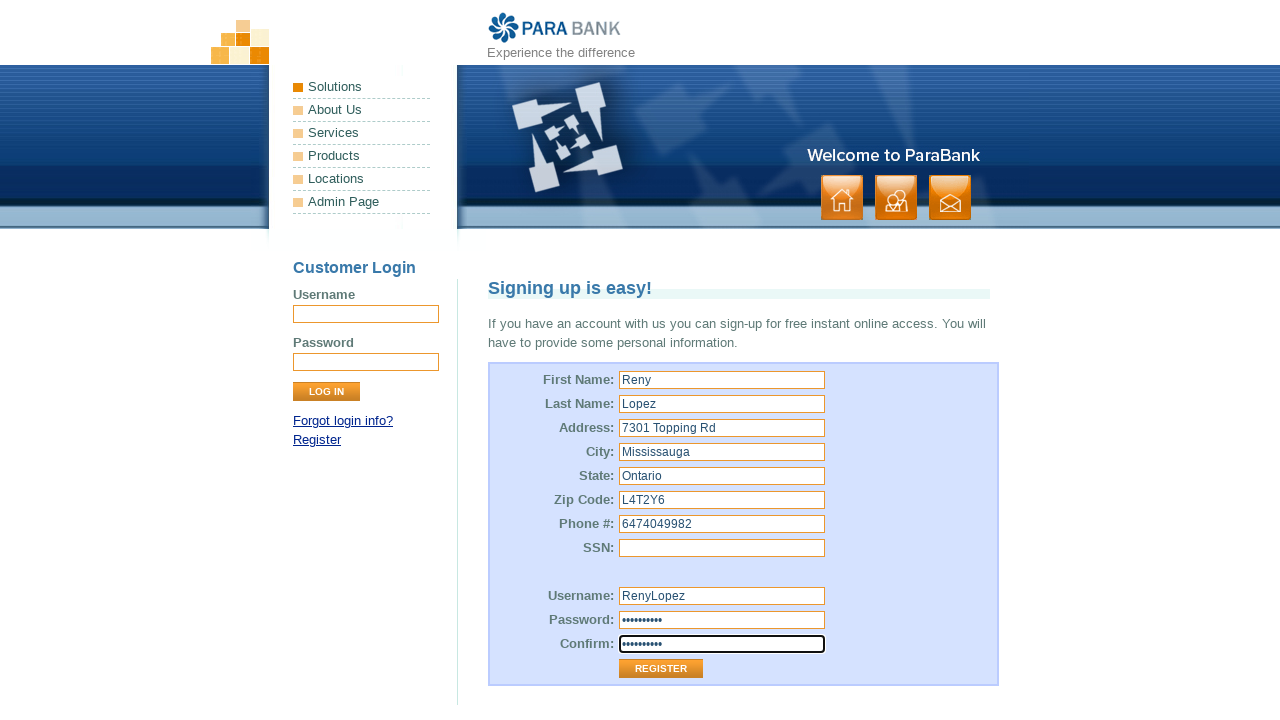

Clicked Register button to submit form with empty SSN field at (661, 669) on input[value='Register']
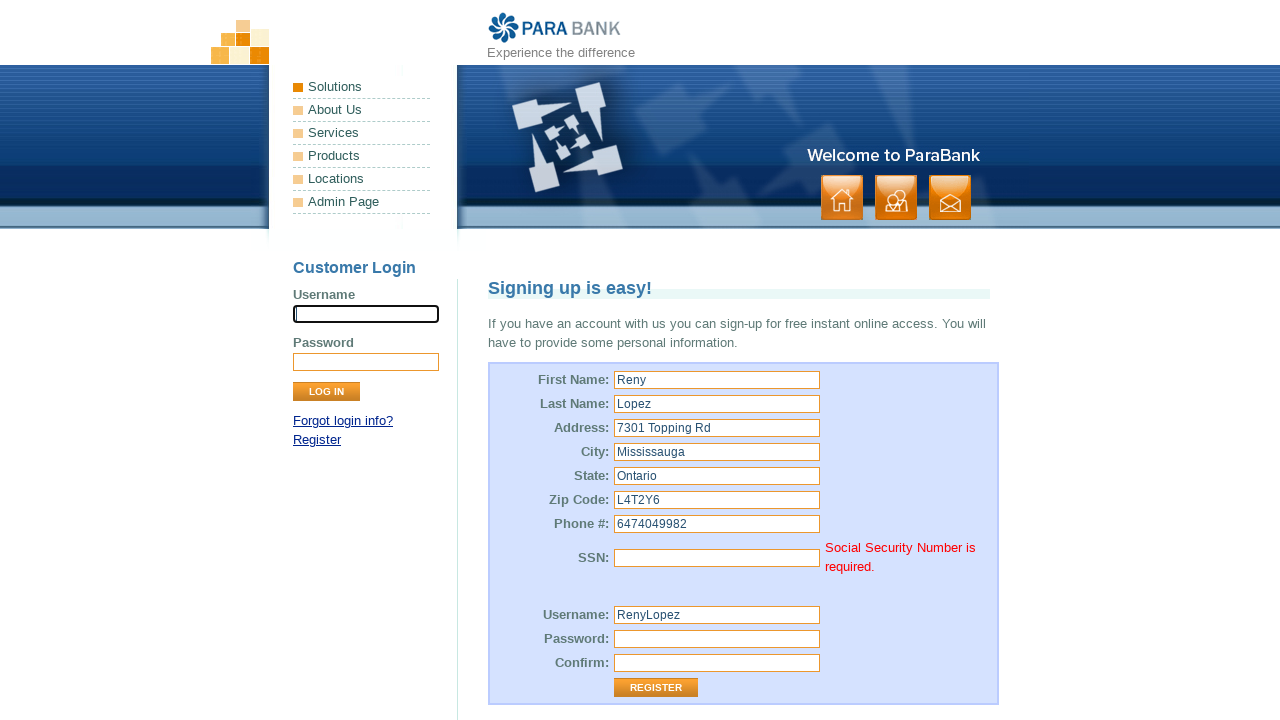

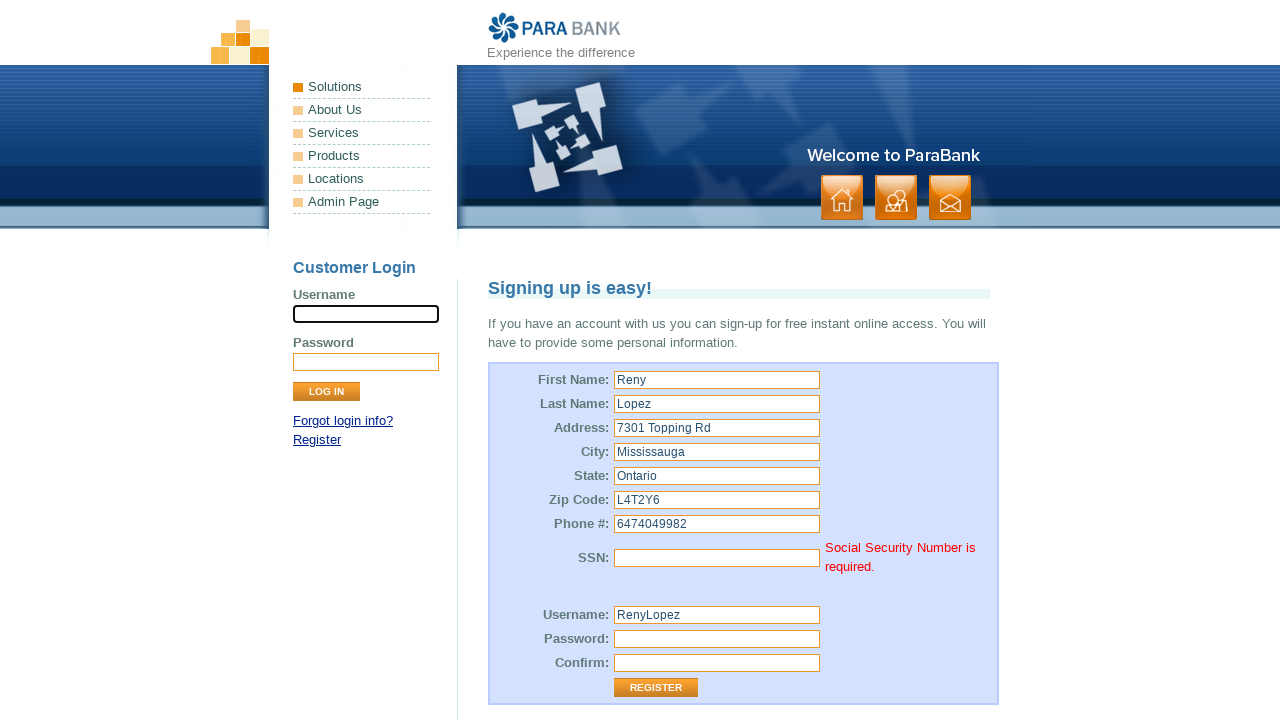